Navigates to hepsiburada.com and verifies that the page title, URL, and page source contain "hepsiburada"

Starting URL: https://www.hepsiburada.com/

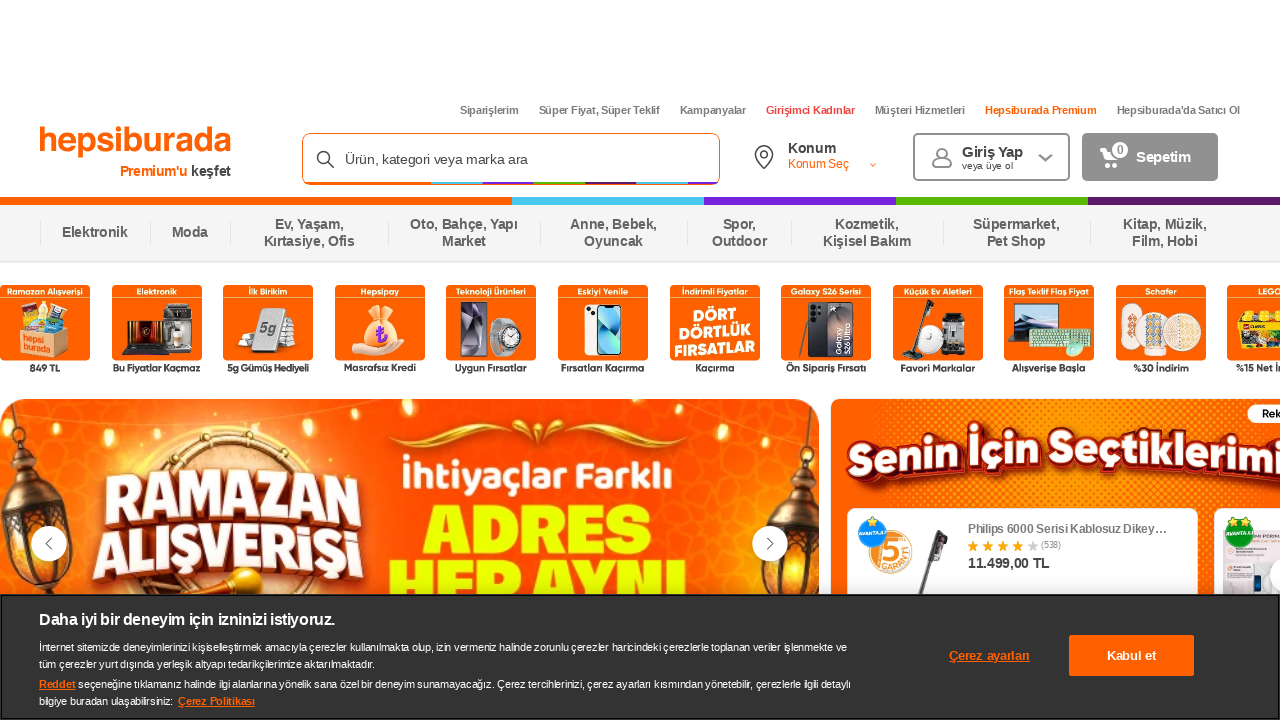

Retrieved page title
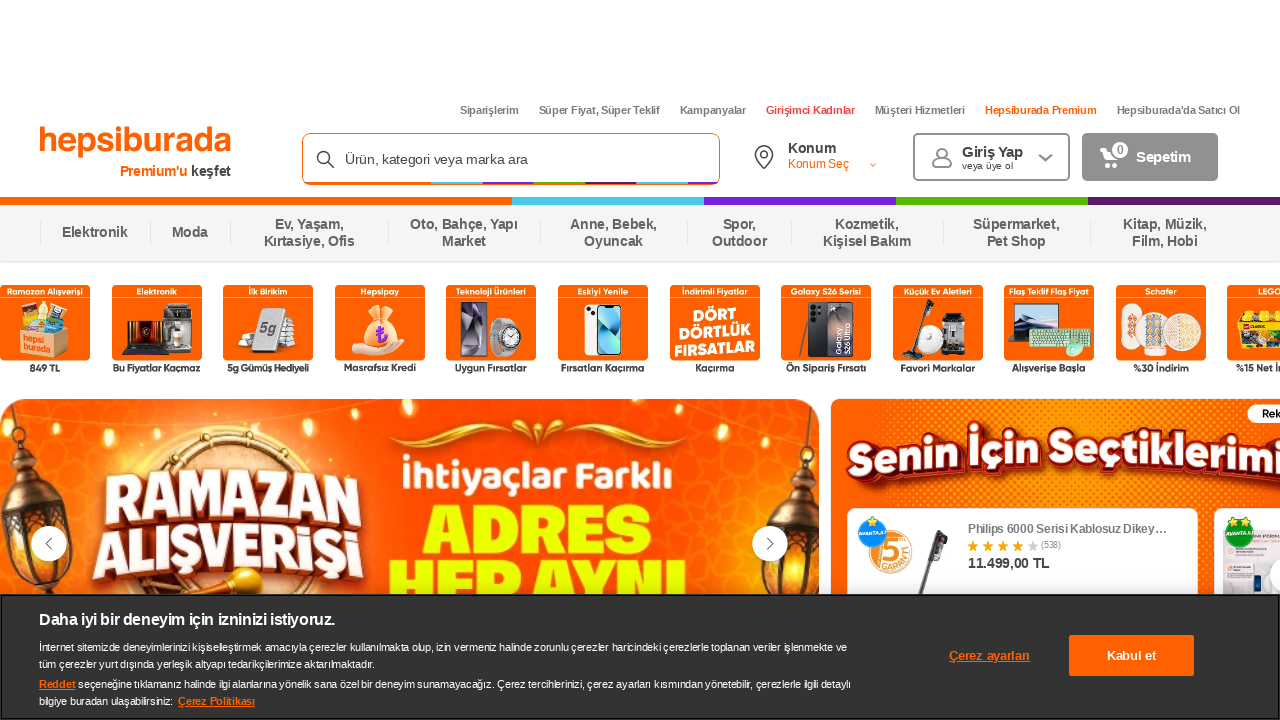

Retrieved current URL
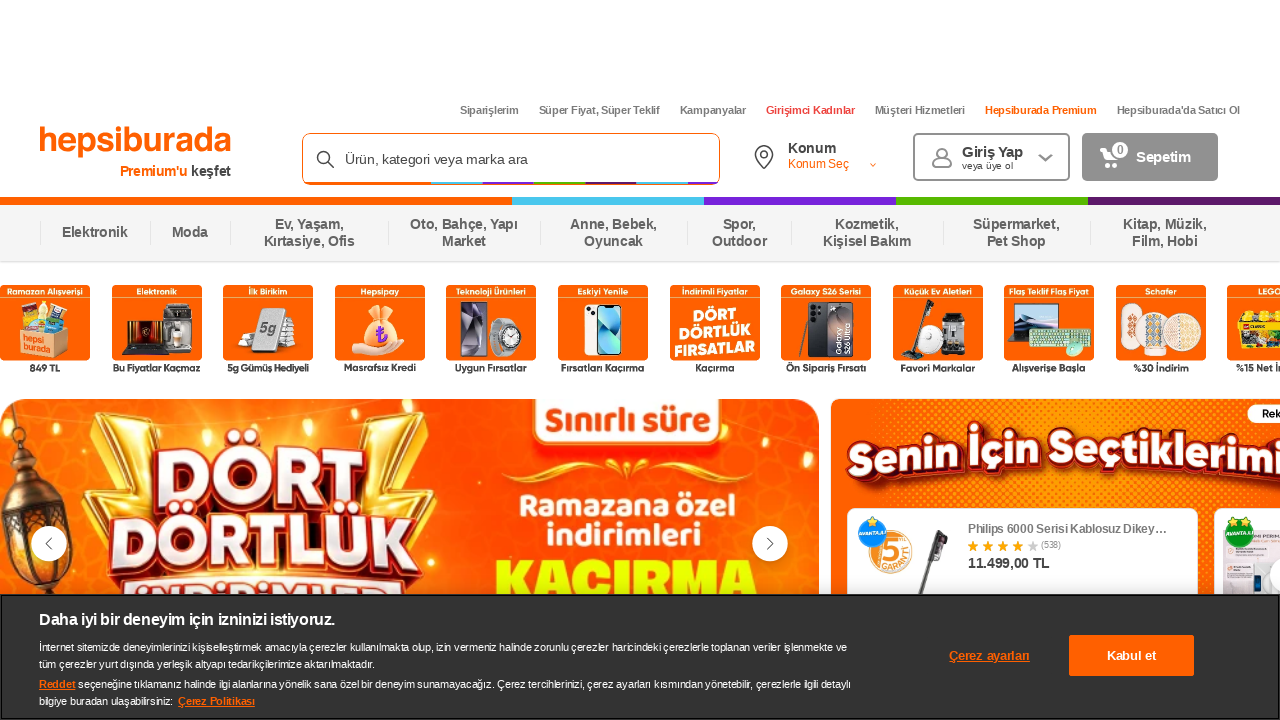

Retrieved page source content
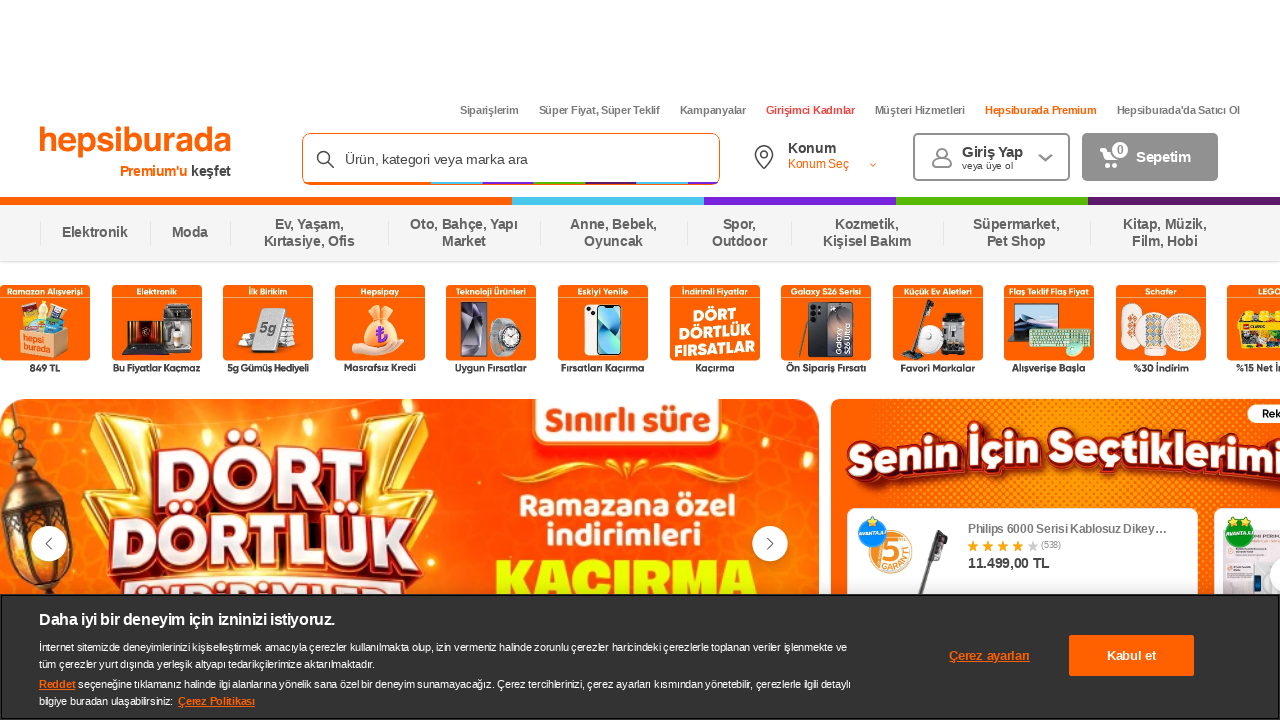

Assertion passed: page title, URL, and source all contain 'hepsiburada'
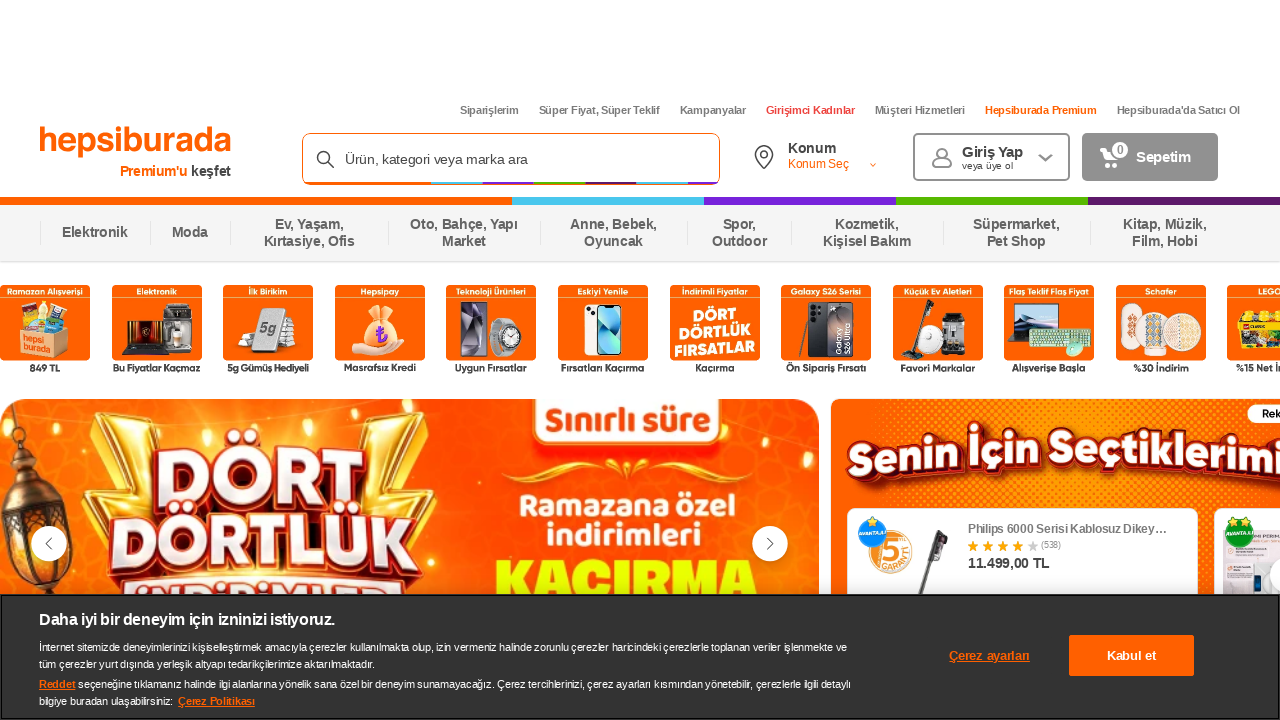

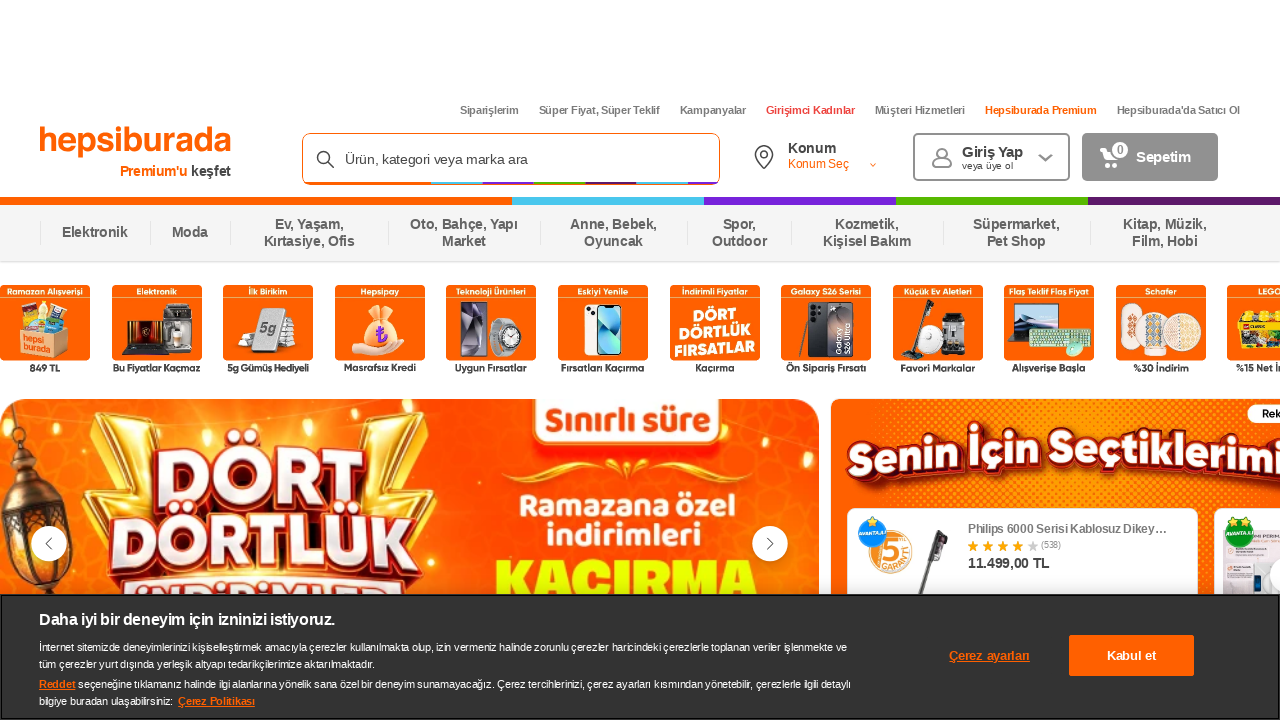